Tests drag and drop functionality by dragging an element from a source position and dropping it onto a target element

Starting URL: http://testautomationpractice.blogspot.com/

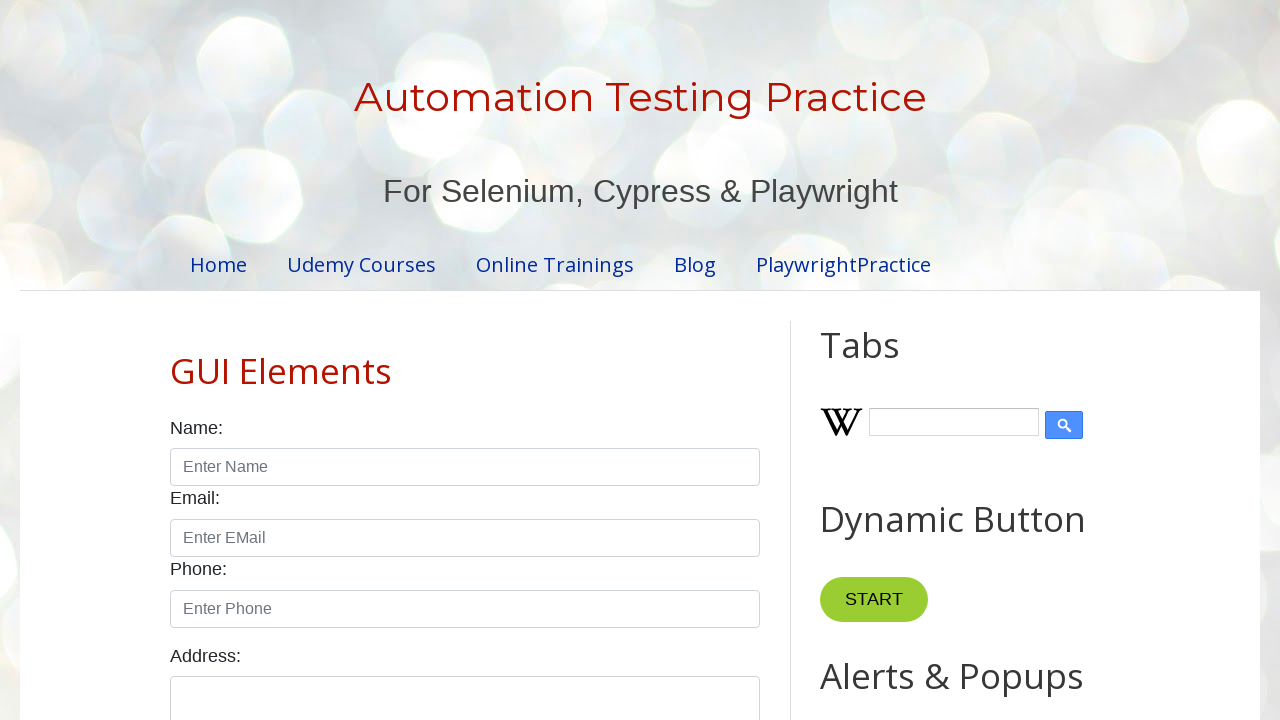

Waited for draggable element to be visible
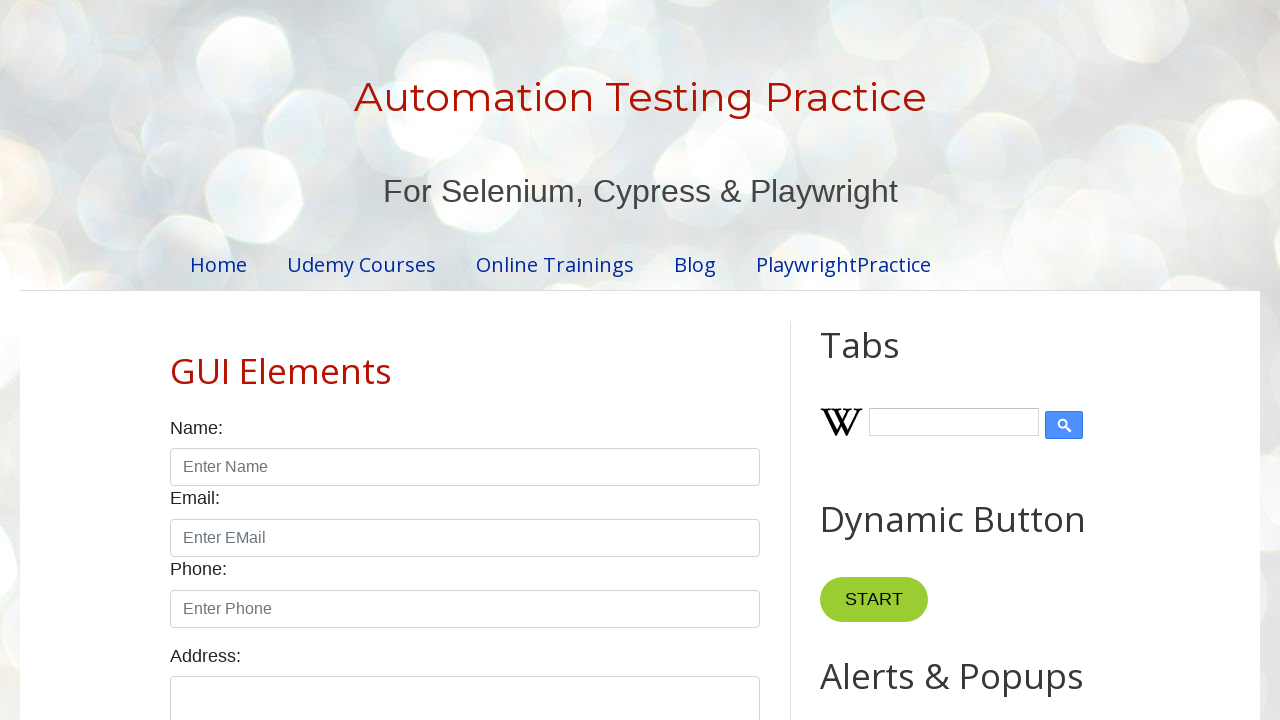

Located source element (draggable)
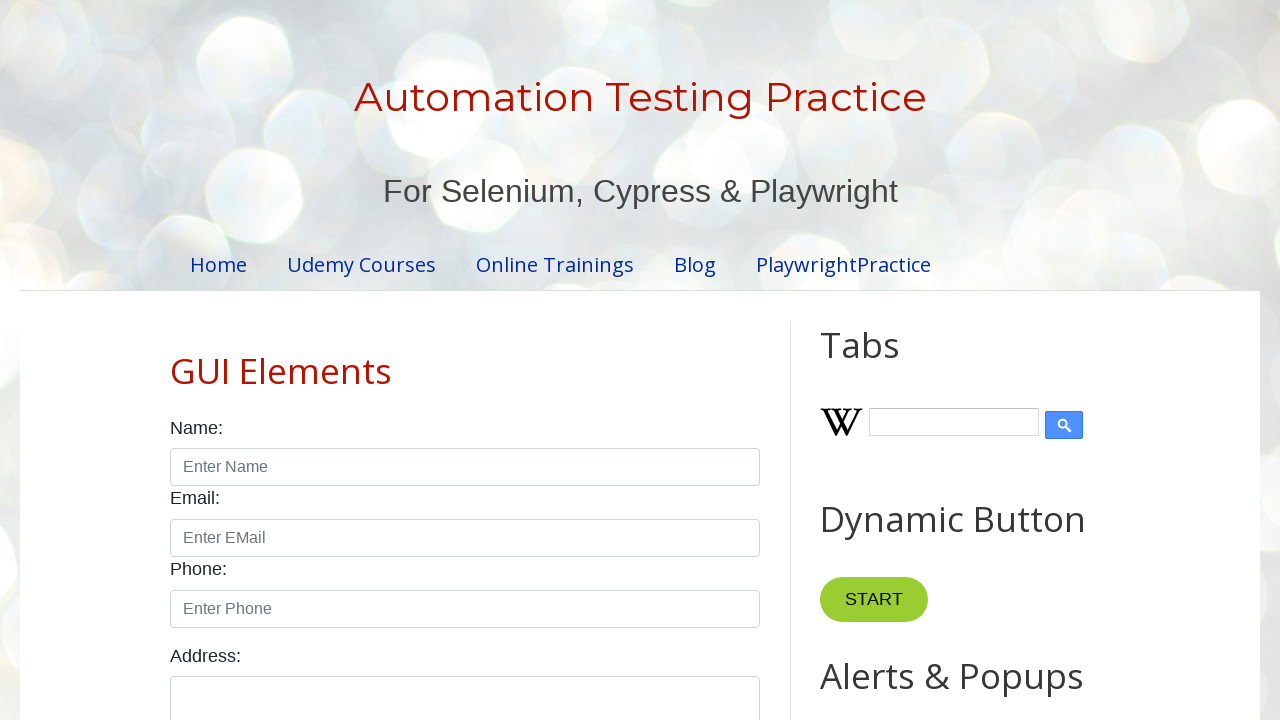

Located target element (droppable)
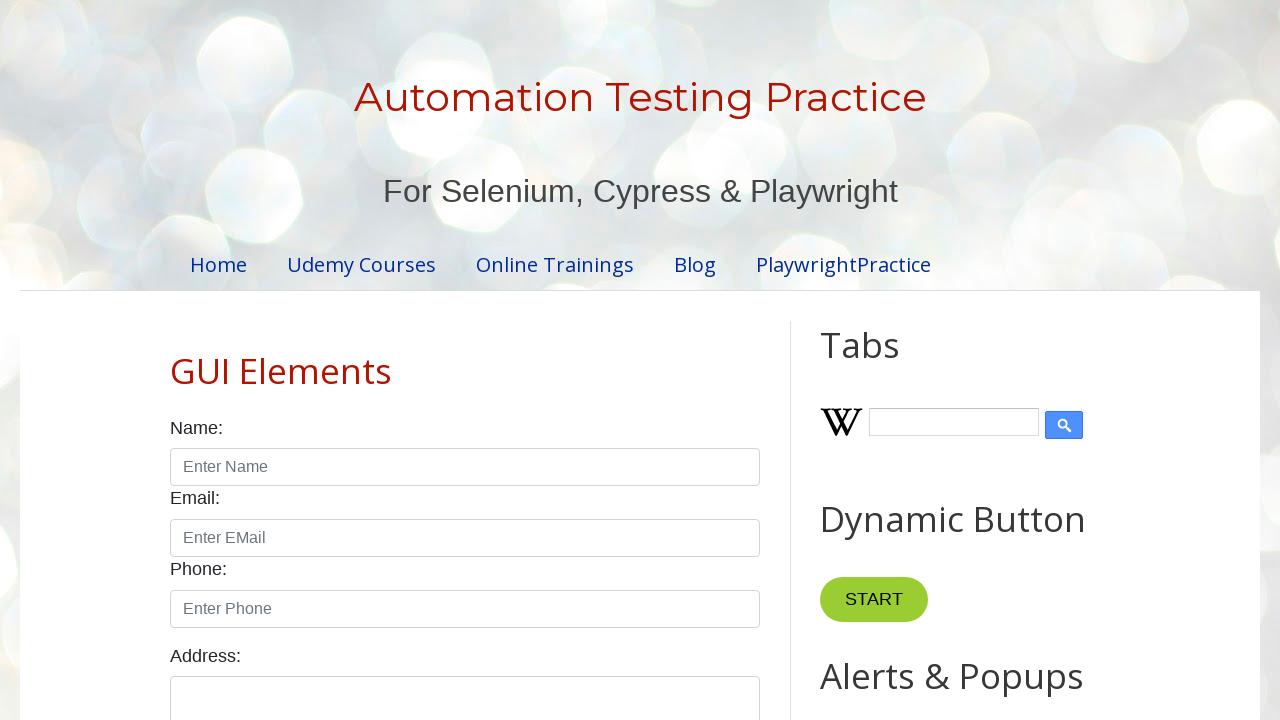

Dragged source element to target element successfully at (1015, 386)
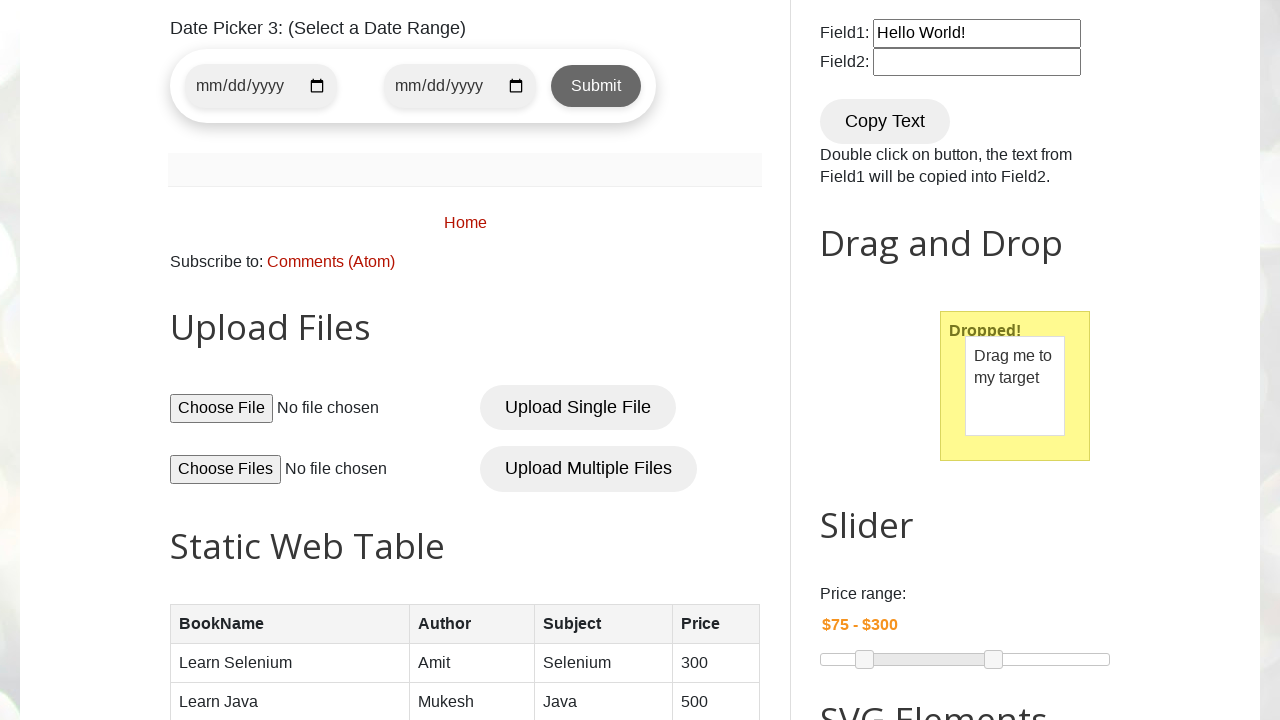

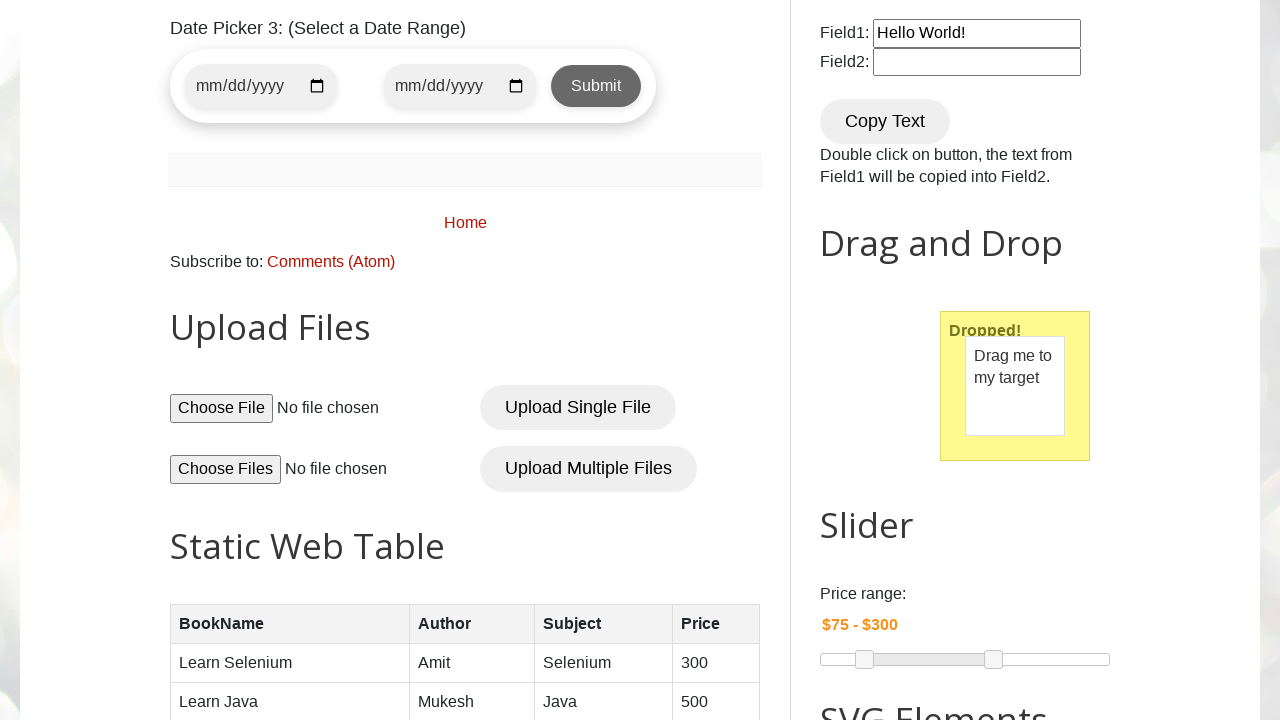